Tests JavaScript alert handling by clicking a button that triggers a JS alert, accepting the alert, and verifying the result message is displayed correctly.

Starting URL: https://the-internet.herokuapp.com/javascript_alerts

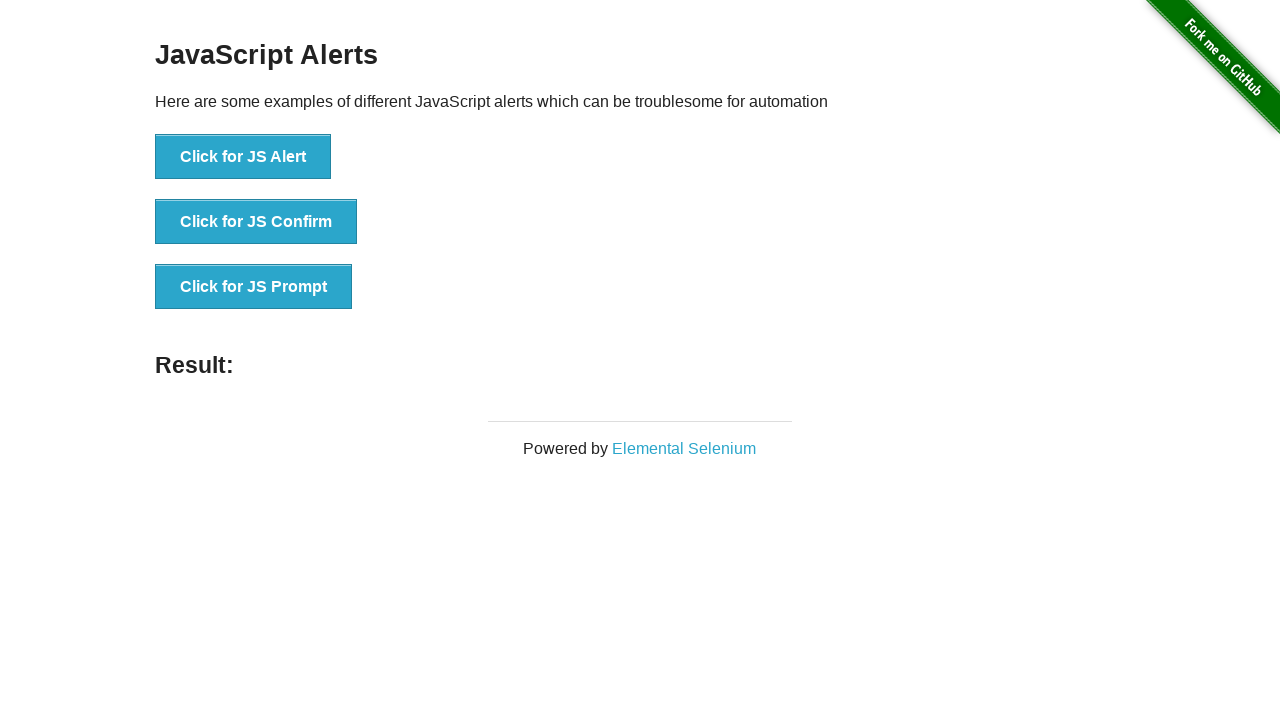

Clicked the 'Click for JS Alert' button to trigger JavaScript alert at (243, 157) on xpath=//*[text()='Click for JS Alert']
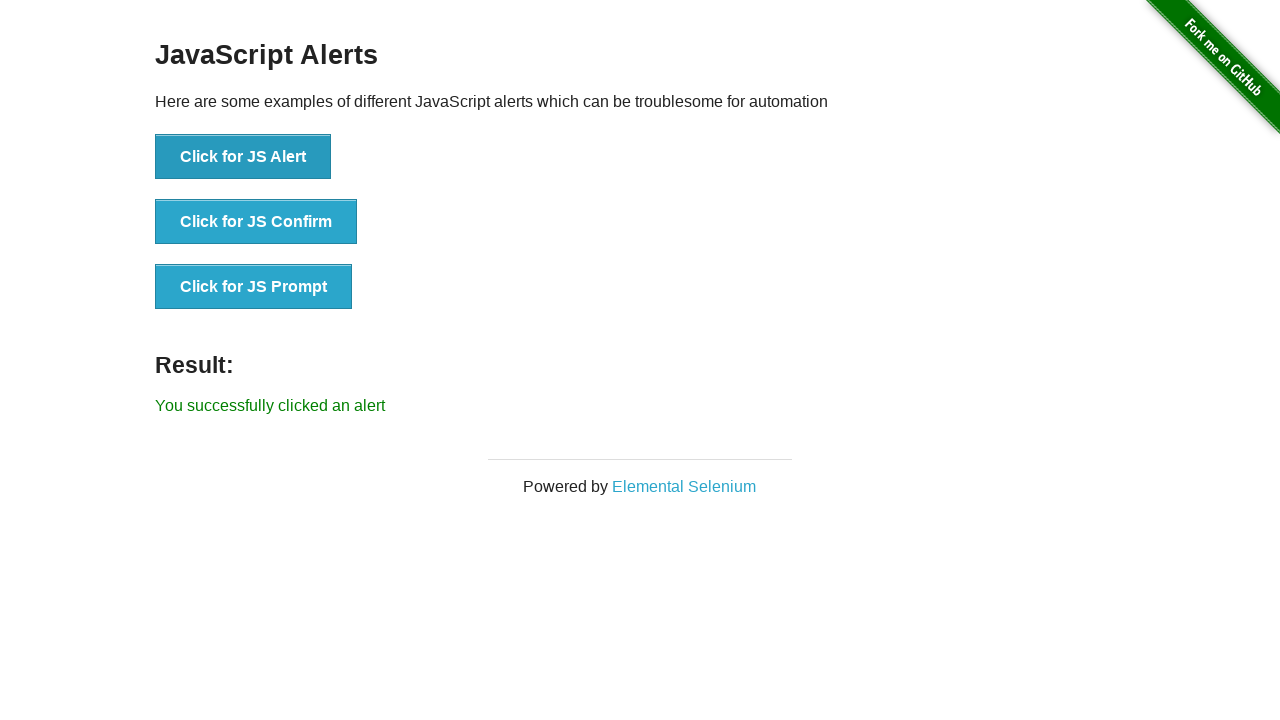

Set up dialog handler to accept alerts
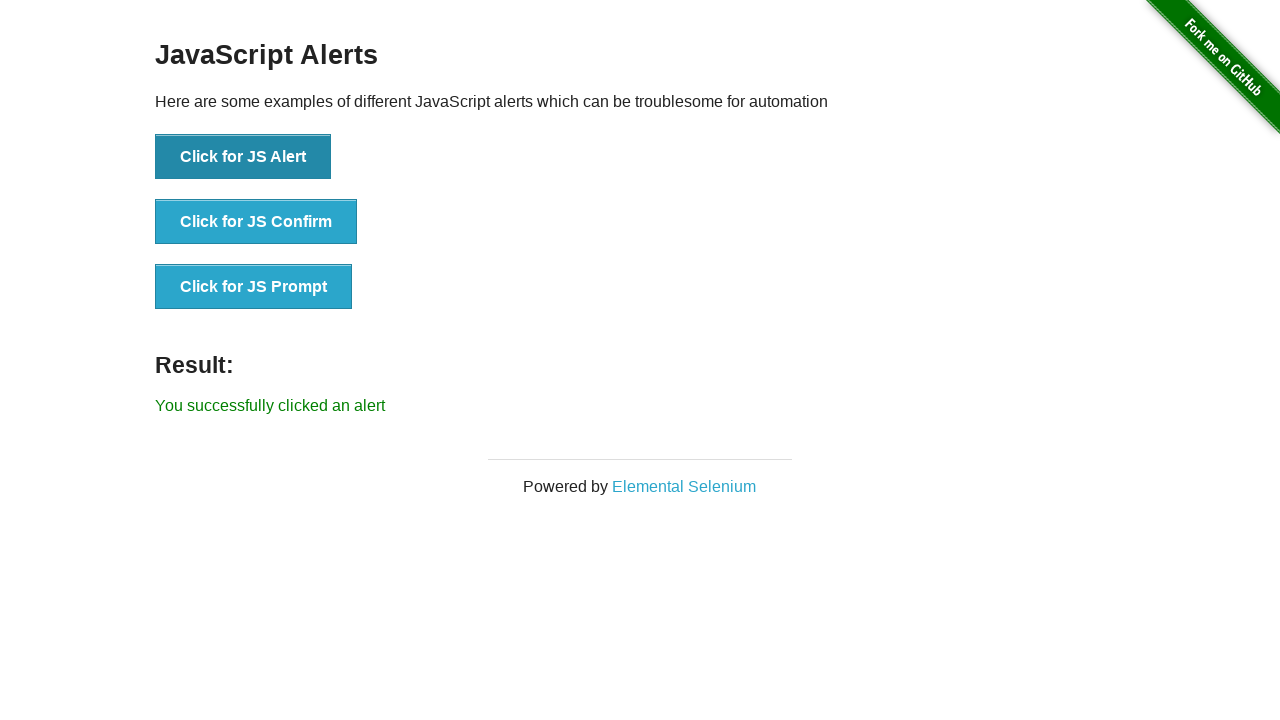

Clicked the JS Alert button again at (243, 157) on xpath=//button[text()='Click for JS Alert']
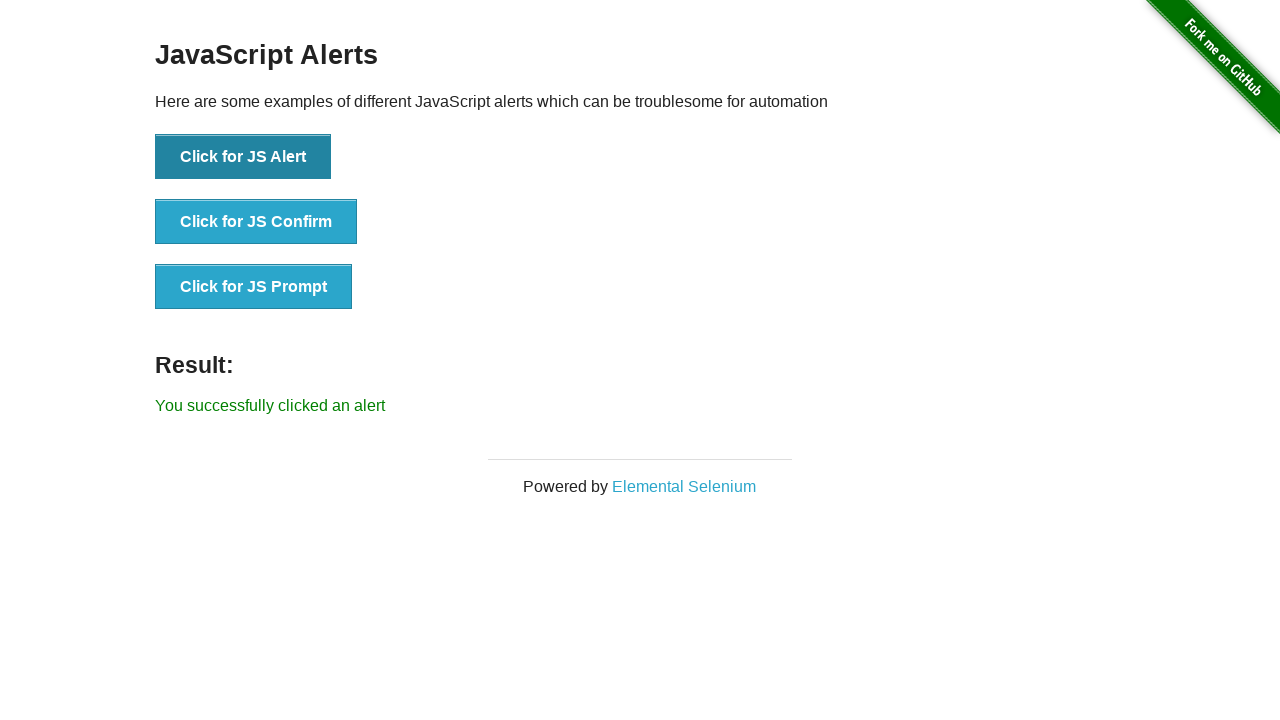

Result message element loaded after alert acceptance
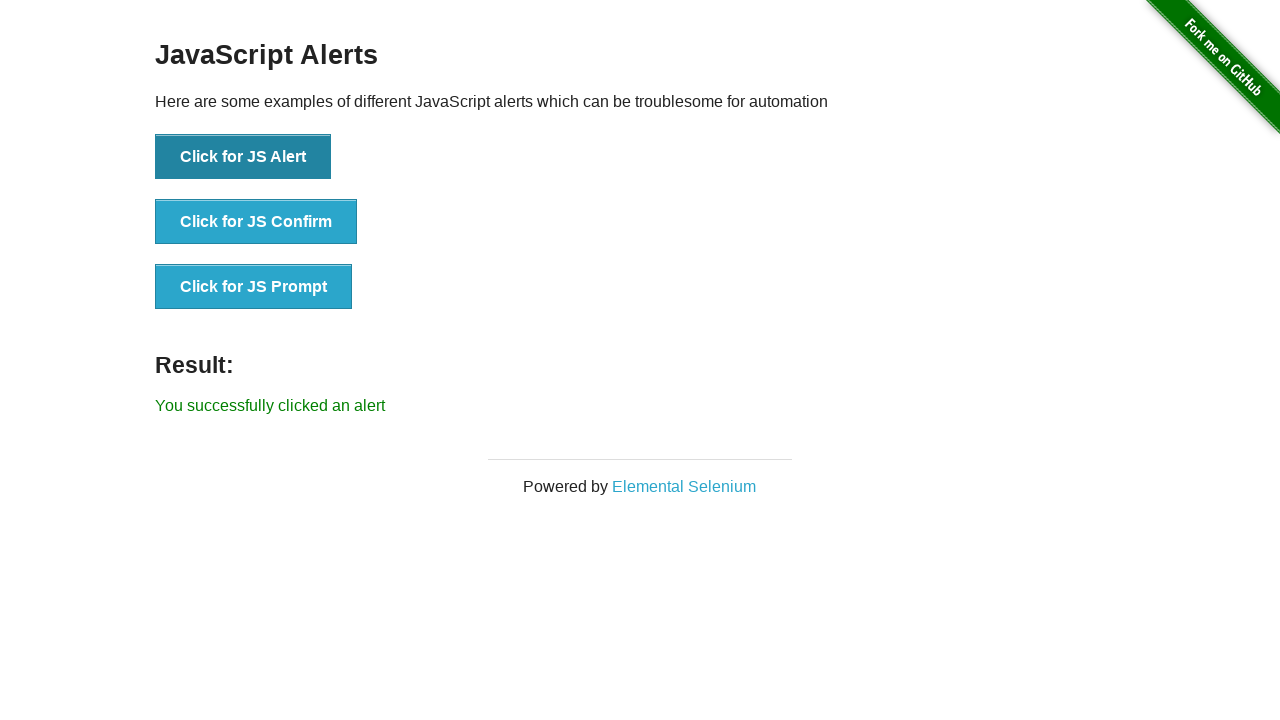

Retrieved result text: 'You successfully clicked an alert'
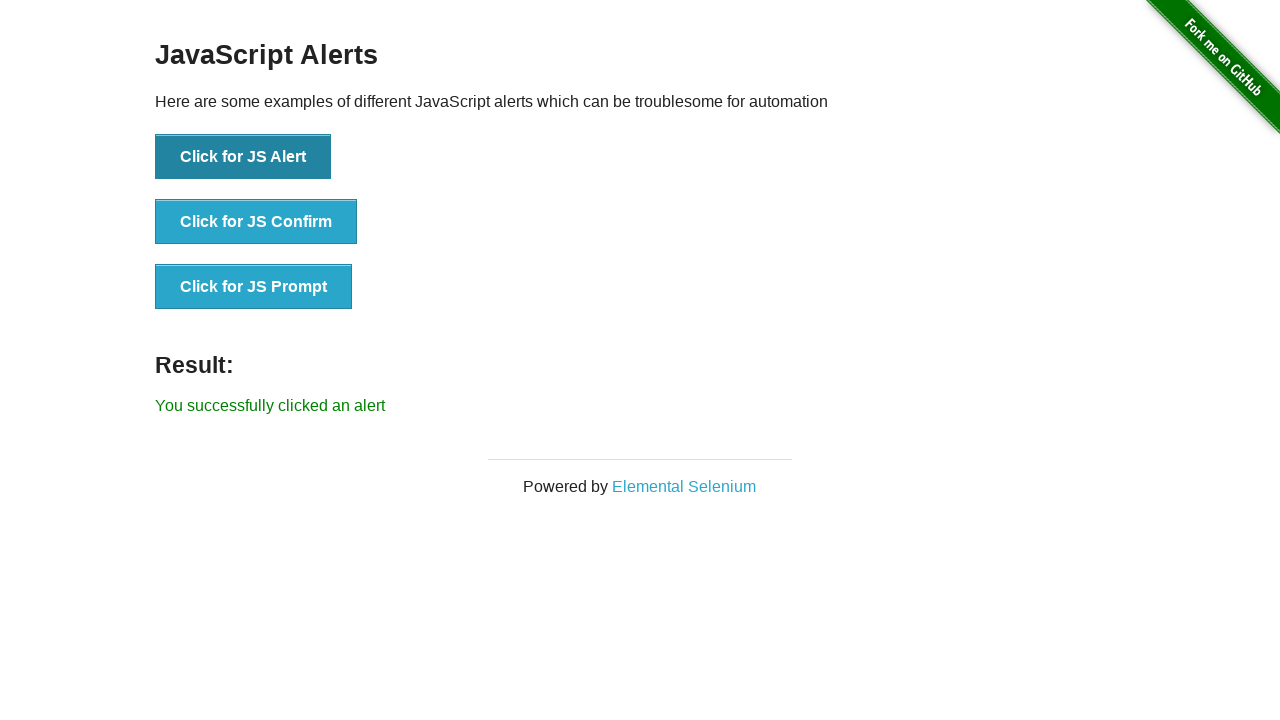

Verified result message matches expected text 'You successfully clicked an alert'
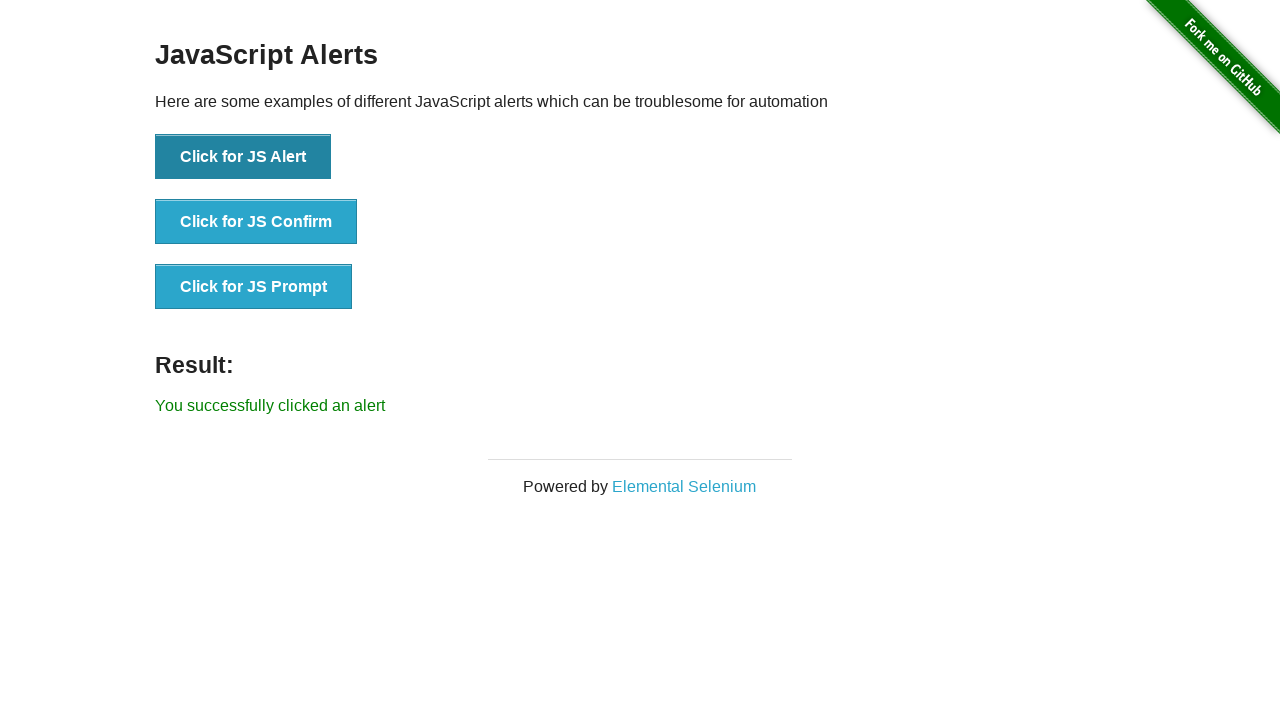

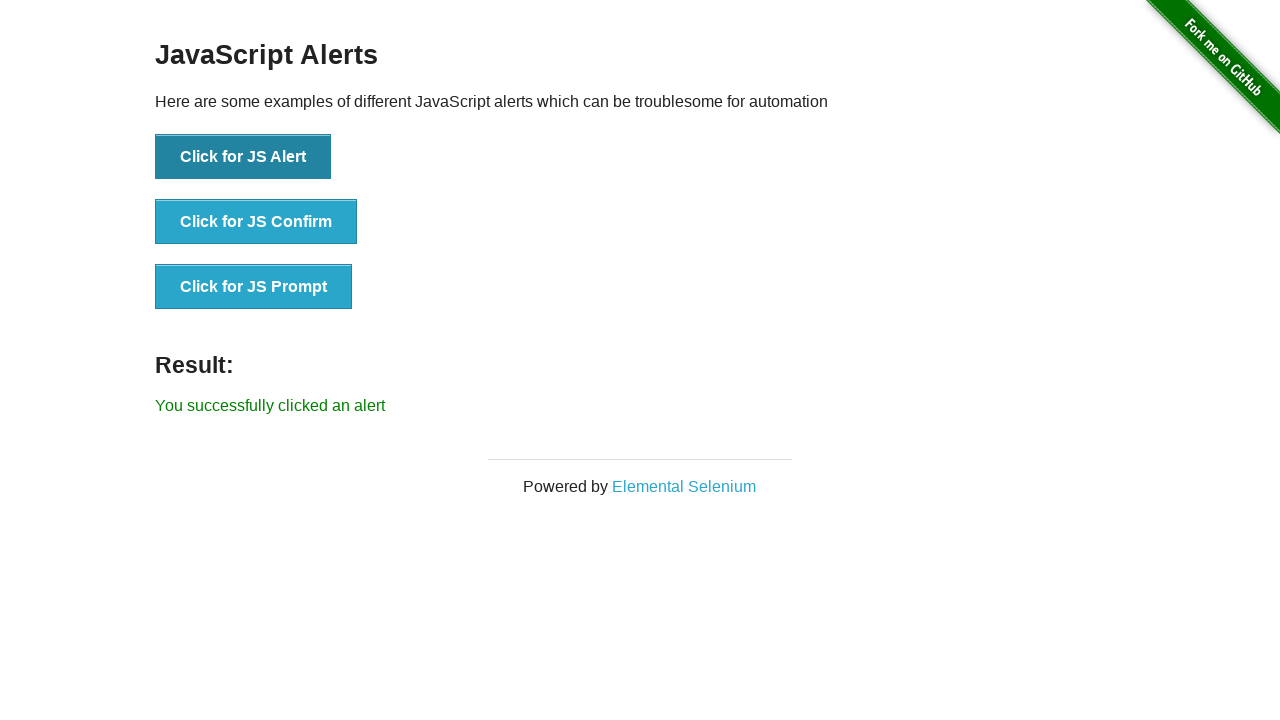